Tests a travel agency booking flow by selecting departure and destination cities, choosing a flight, filling passenger details, and completing the purchase

Starting URL: https://blazedemo.com/

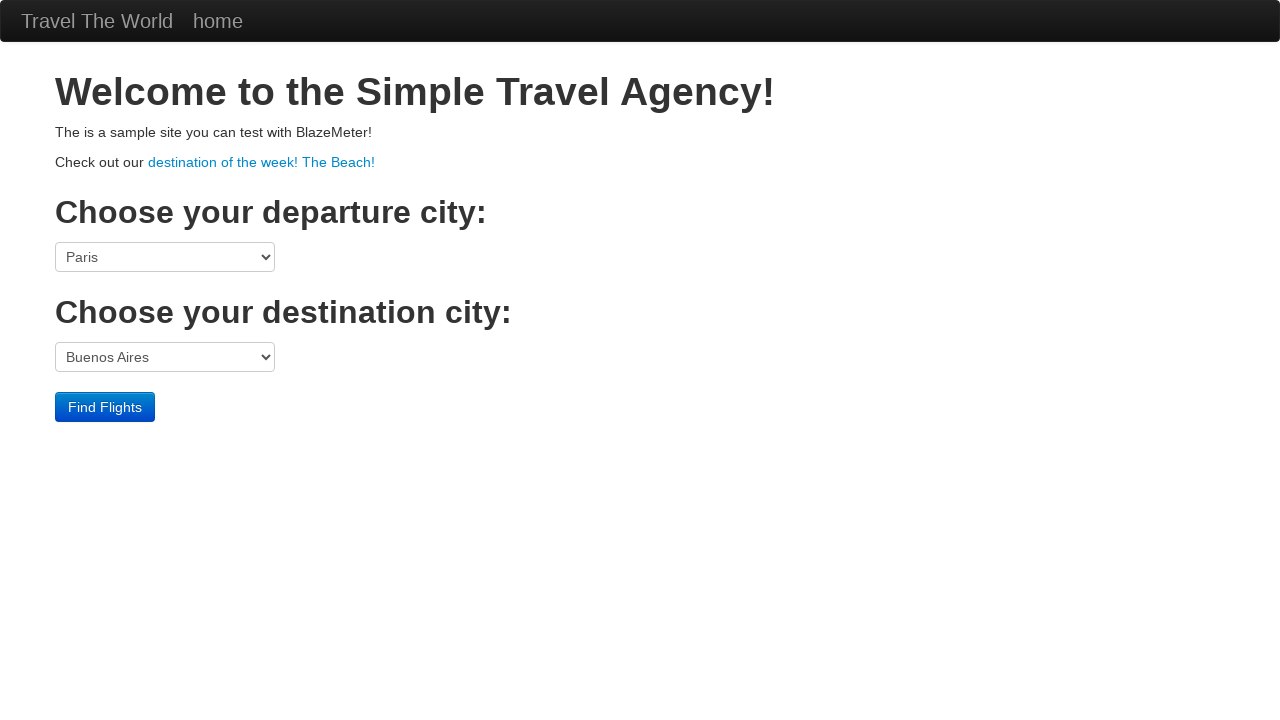

Clicked departure city dropdown at (165, 257) on select[name='fromPort']
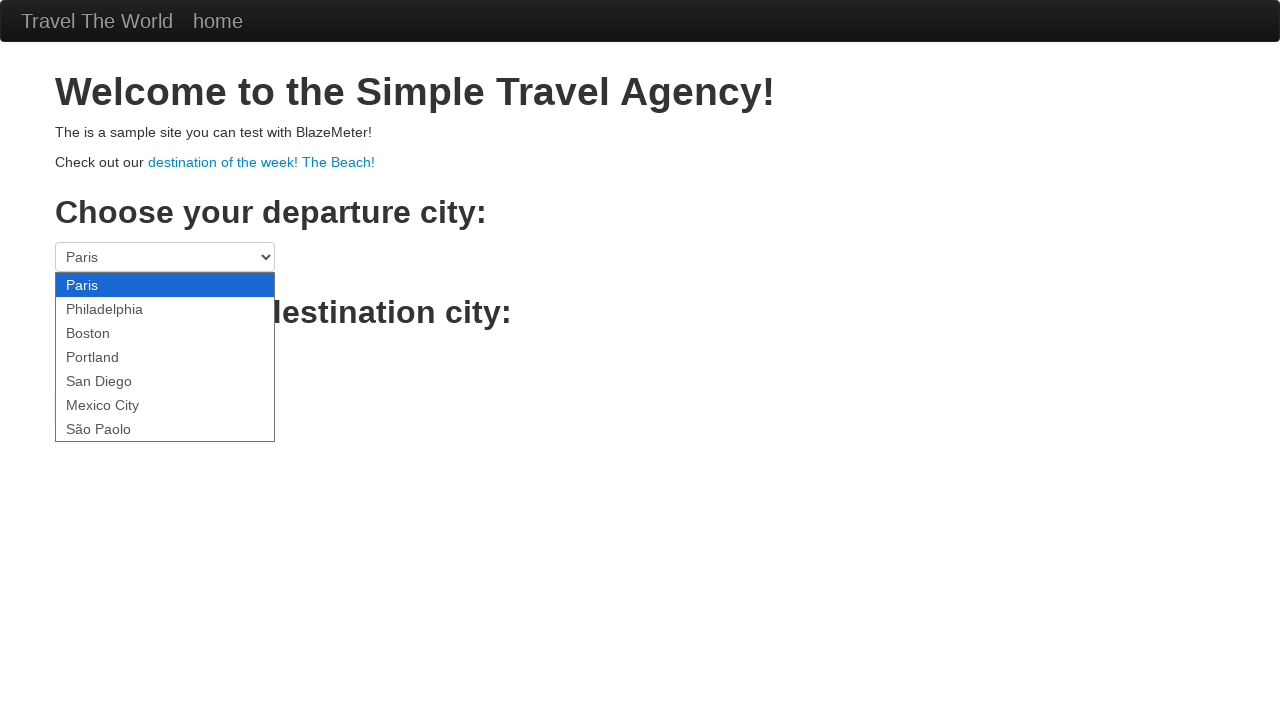

Selected Mexico City as departure city on select[name='fromPort']
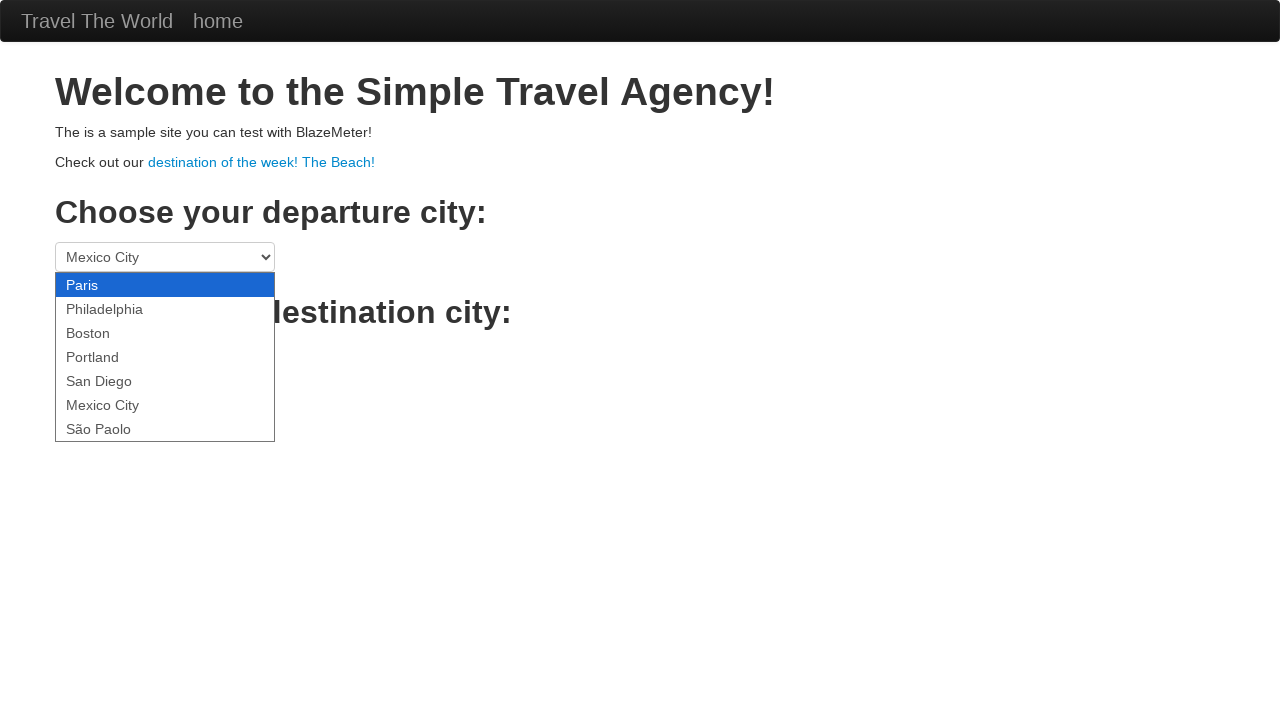

Clicked destination city dropdown at (165, 357) on select[name='toPort']
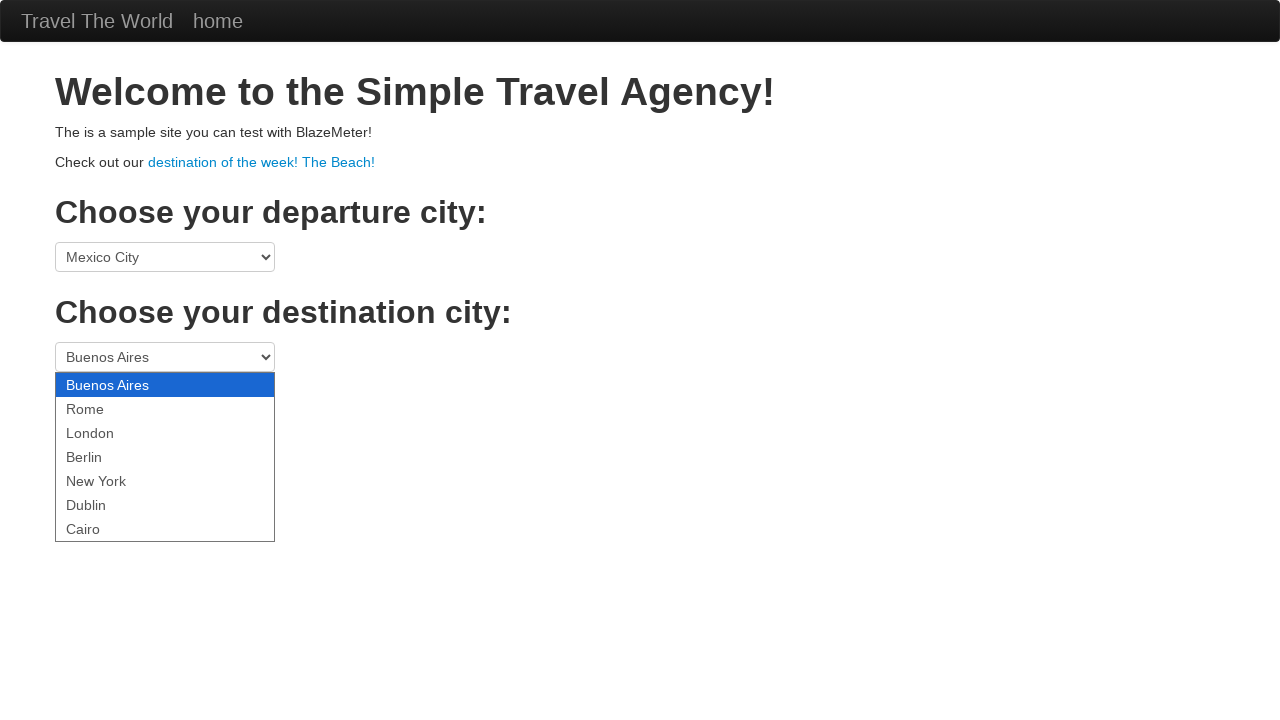

Selected London as destination city on select[name='toPort']
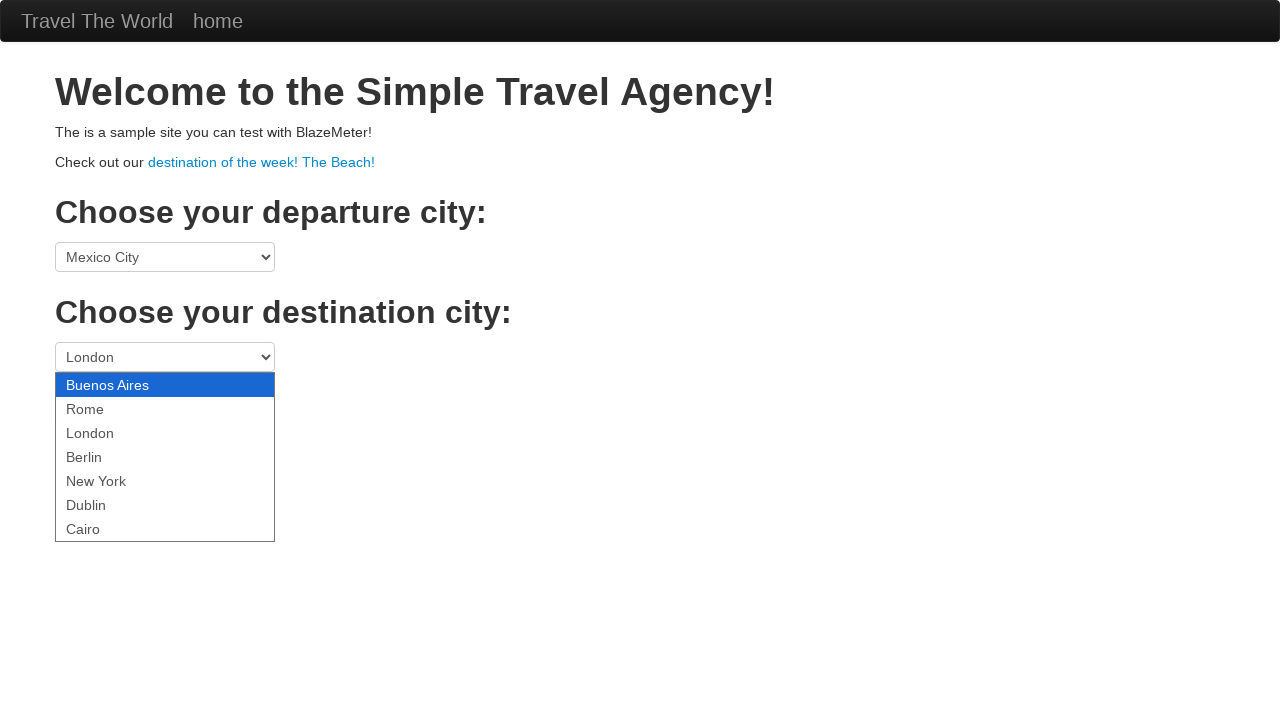

Clicked 'Find Flights' button at (105, 407) on input[type='submit'][value='Find Flights']
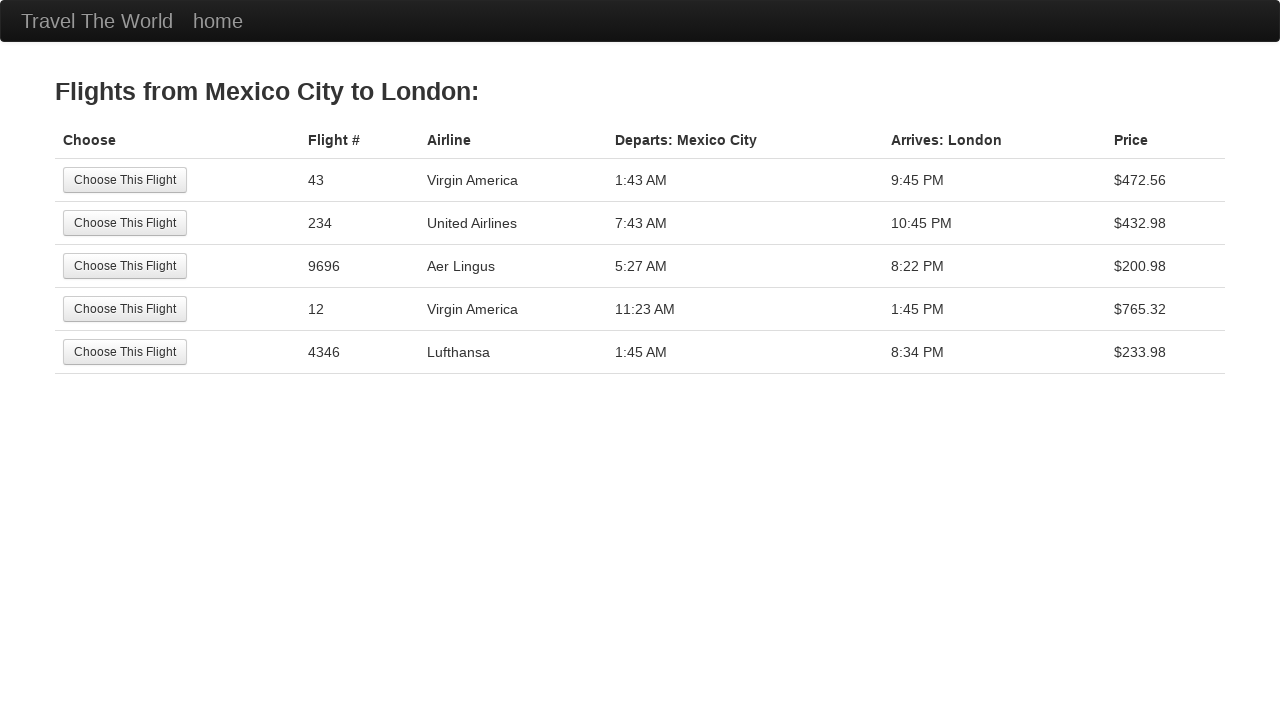

Selected first available flight at (125, 180) on input[type='submit'][value='Choose This Flight']
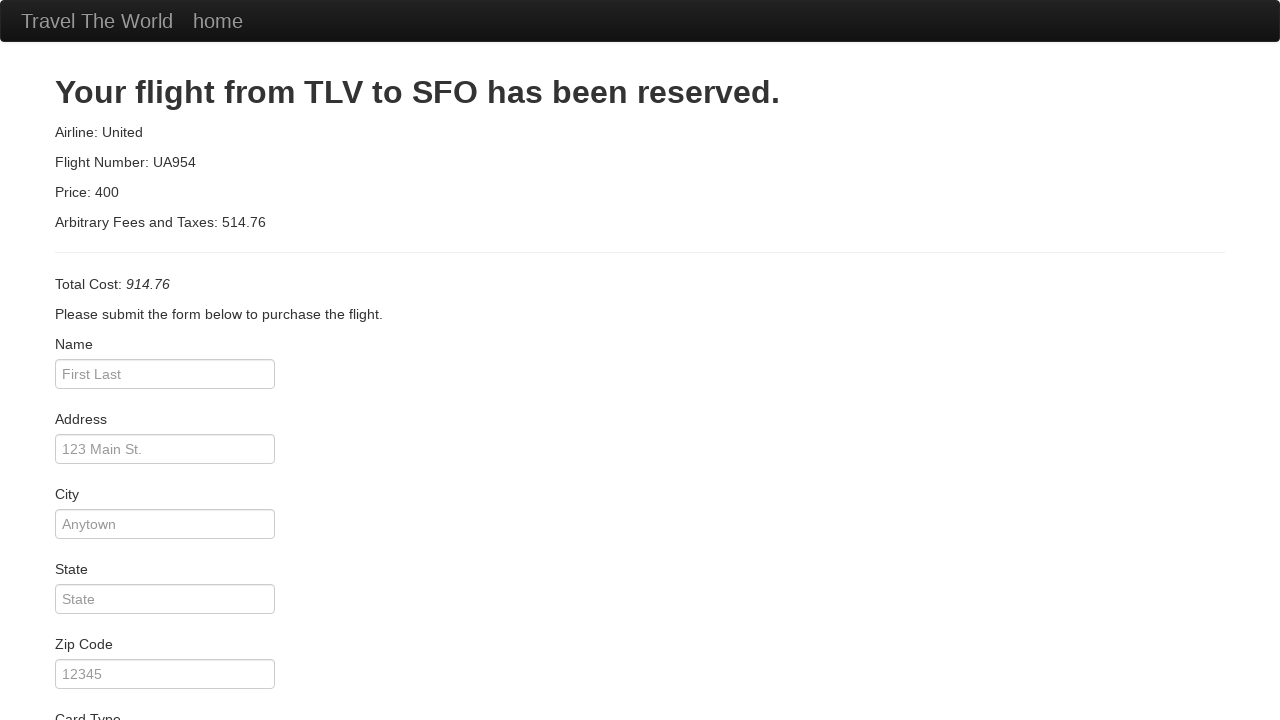

Clicked passenger name field at (165, 374) on input[name='inputName']
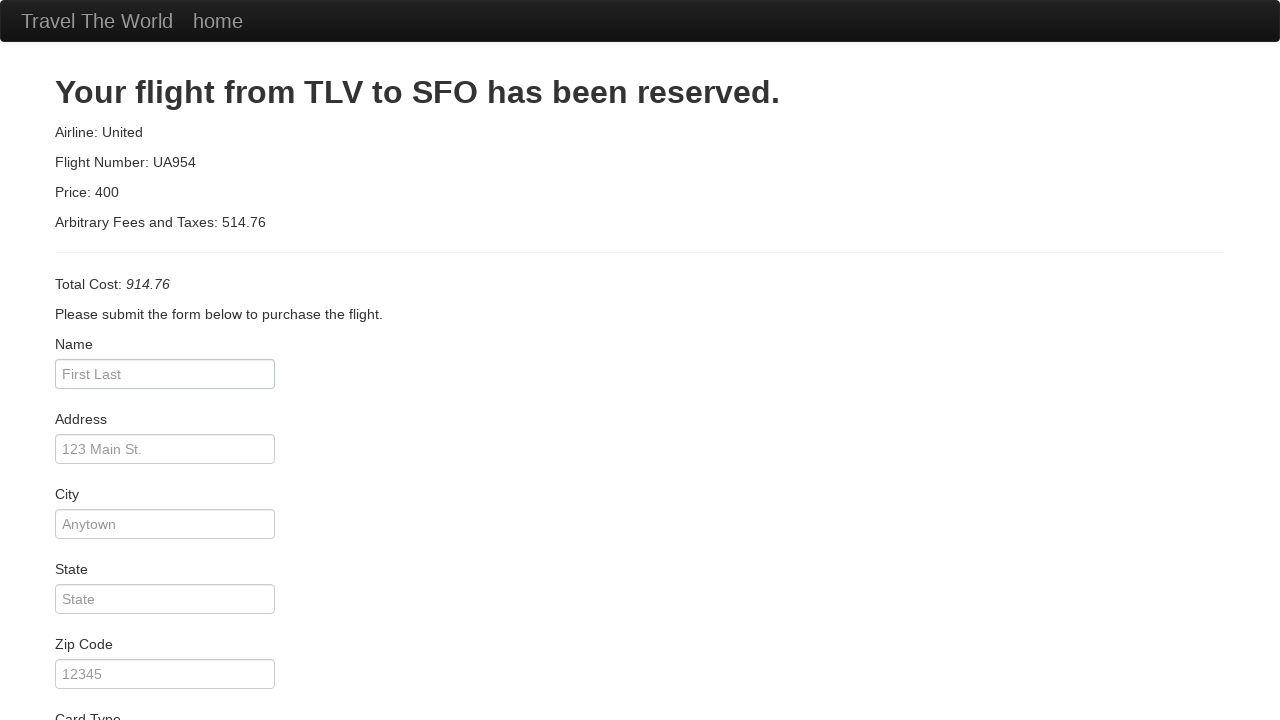

Filled passenger name: José Mendes on input[name='inputName']
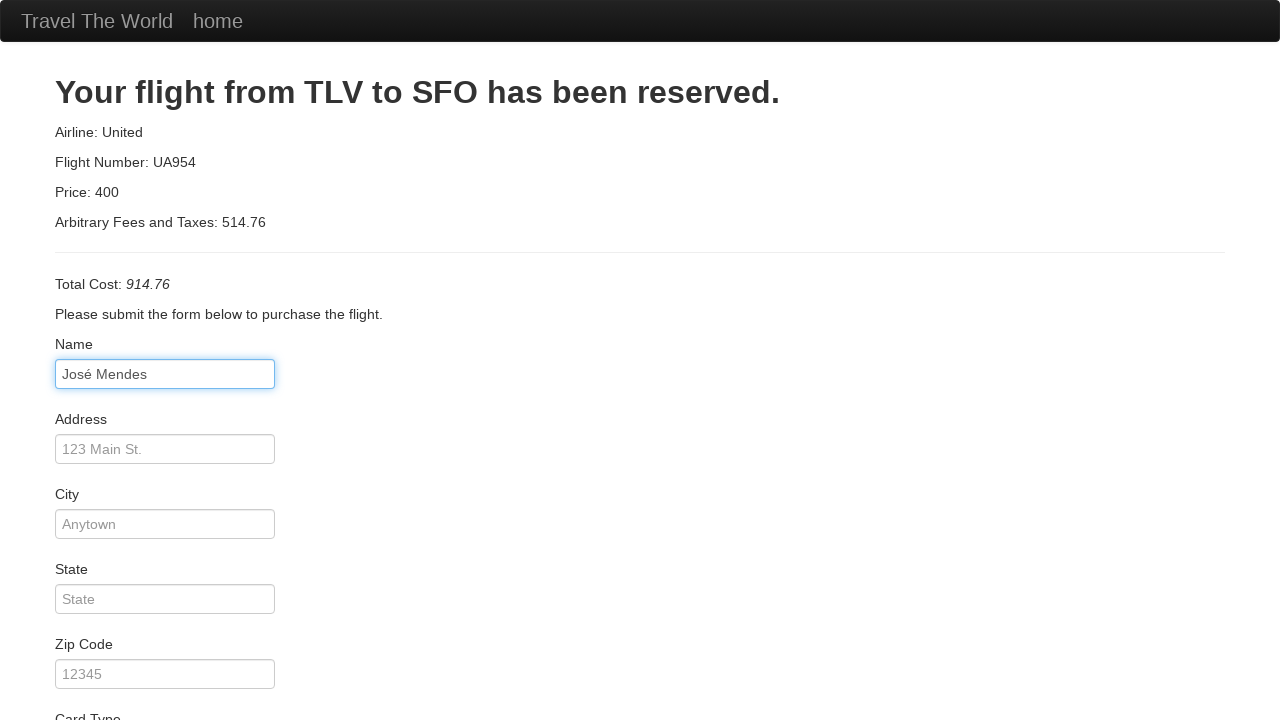

Clicked address field at (165, 449) on input[name='address']
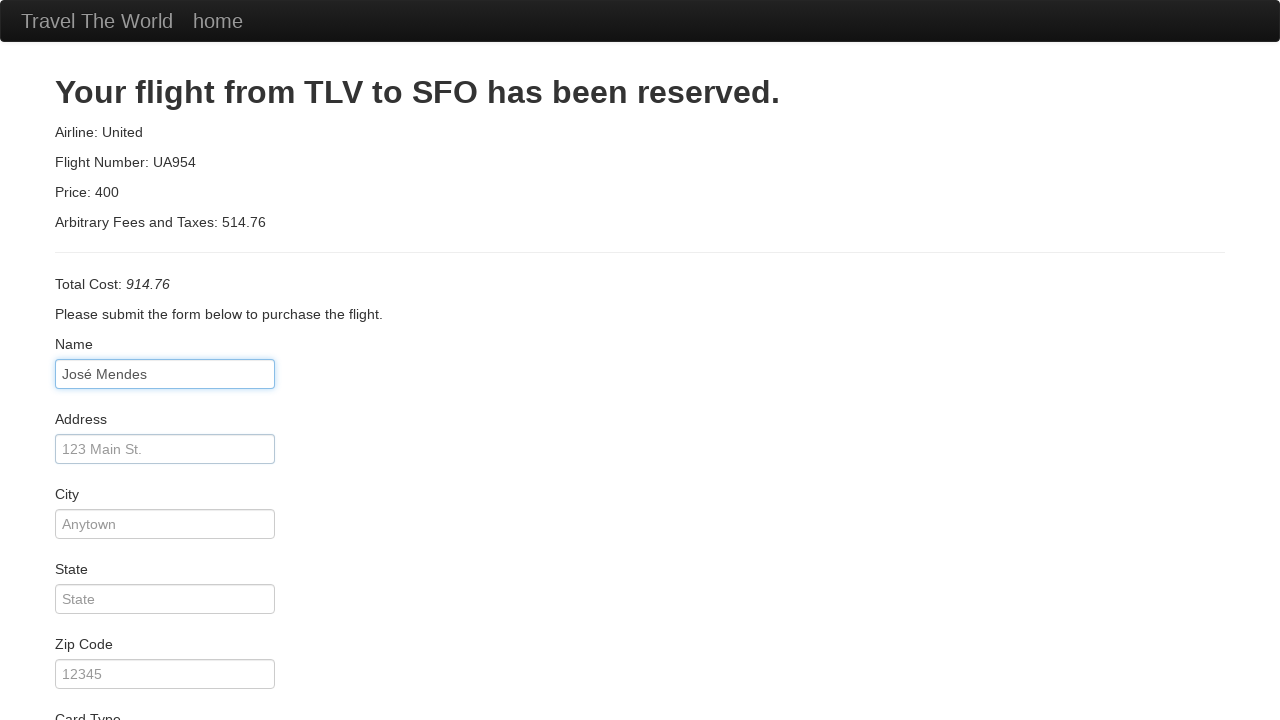

Filled address: 123 Coiso on input[name='address']
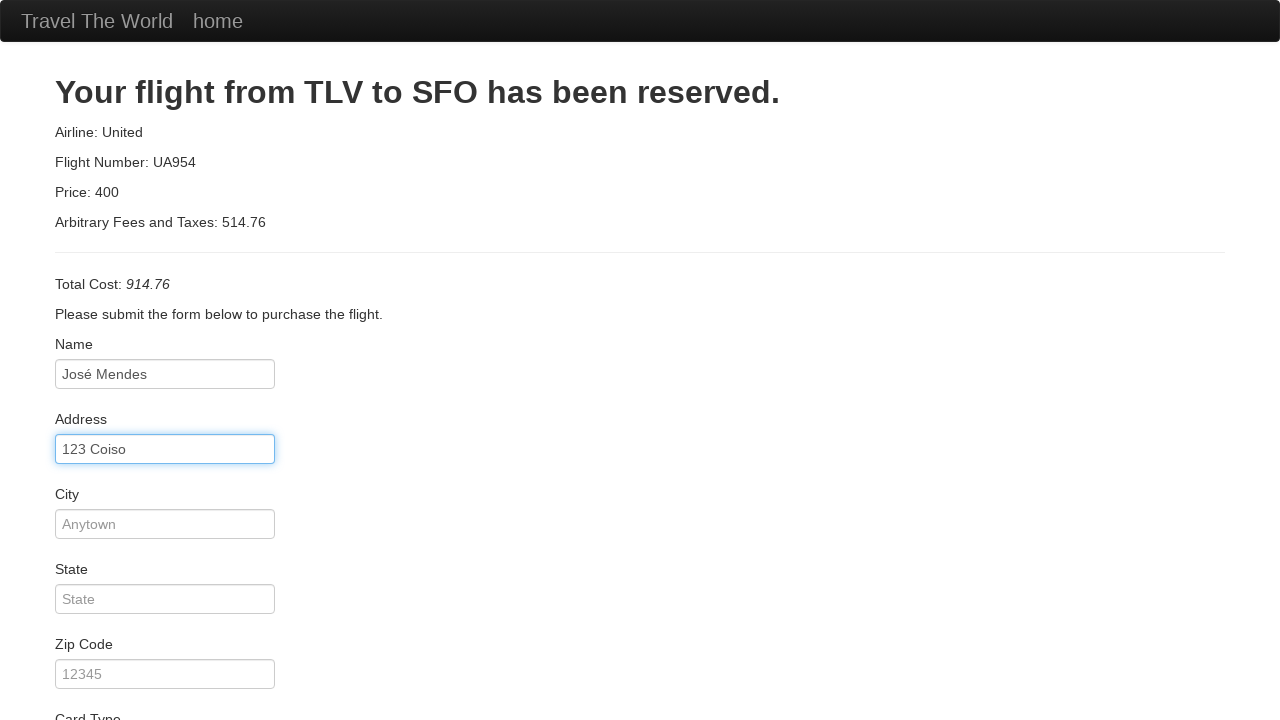

Clicked city field at (165, 524) on input[name='city']
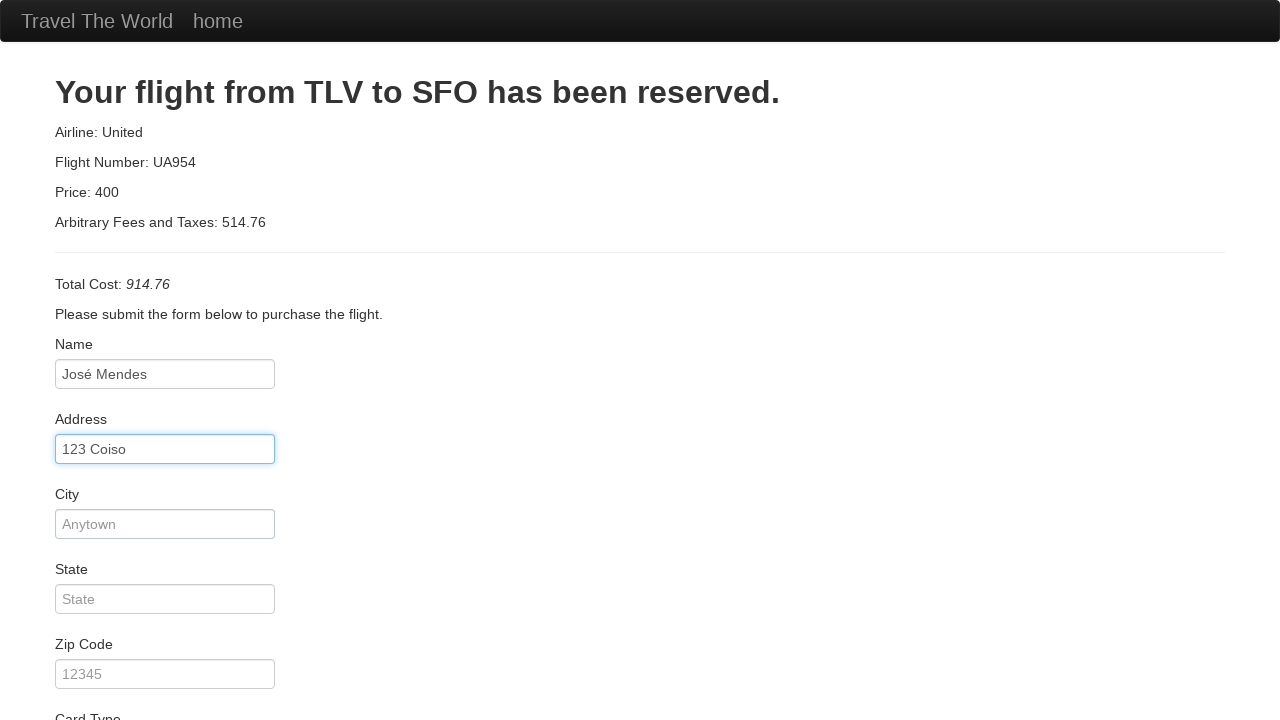

Filled city: FAFEE on input[name='city']
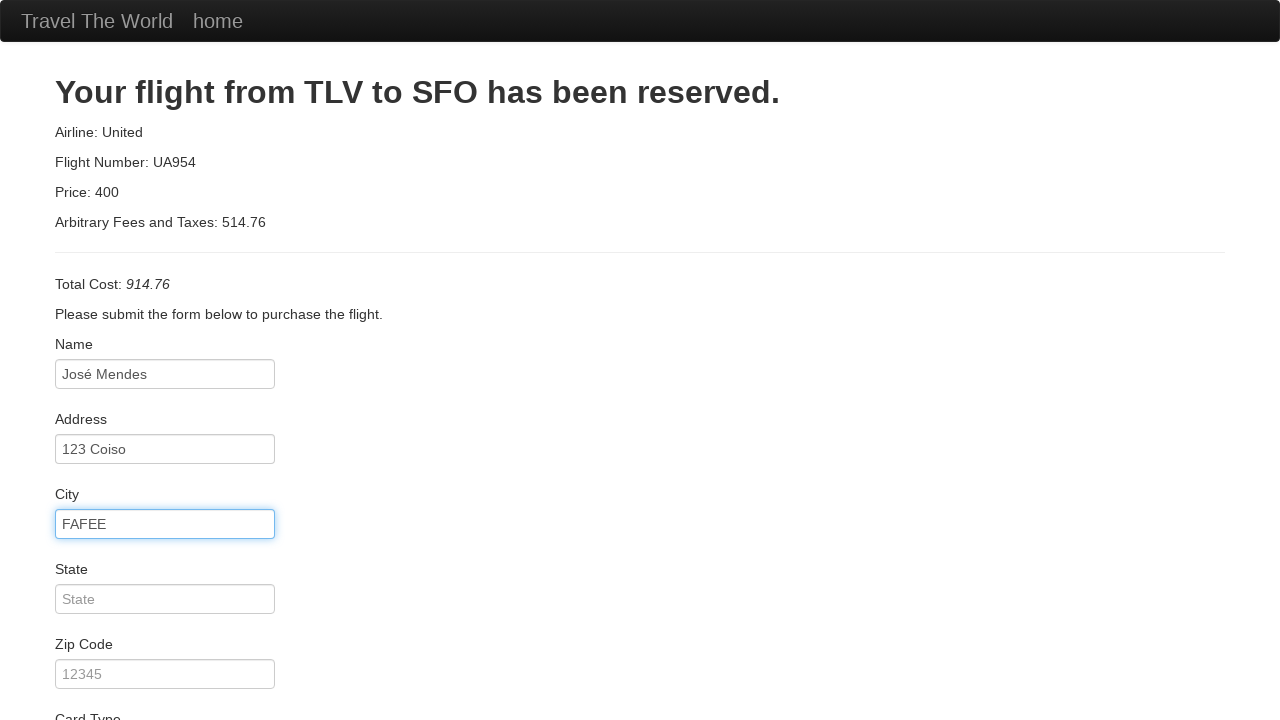

Clicked state field at (165, 599) on input[name='state']
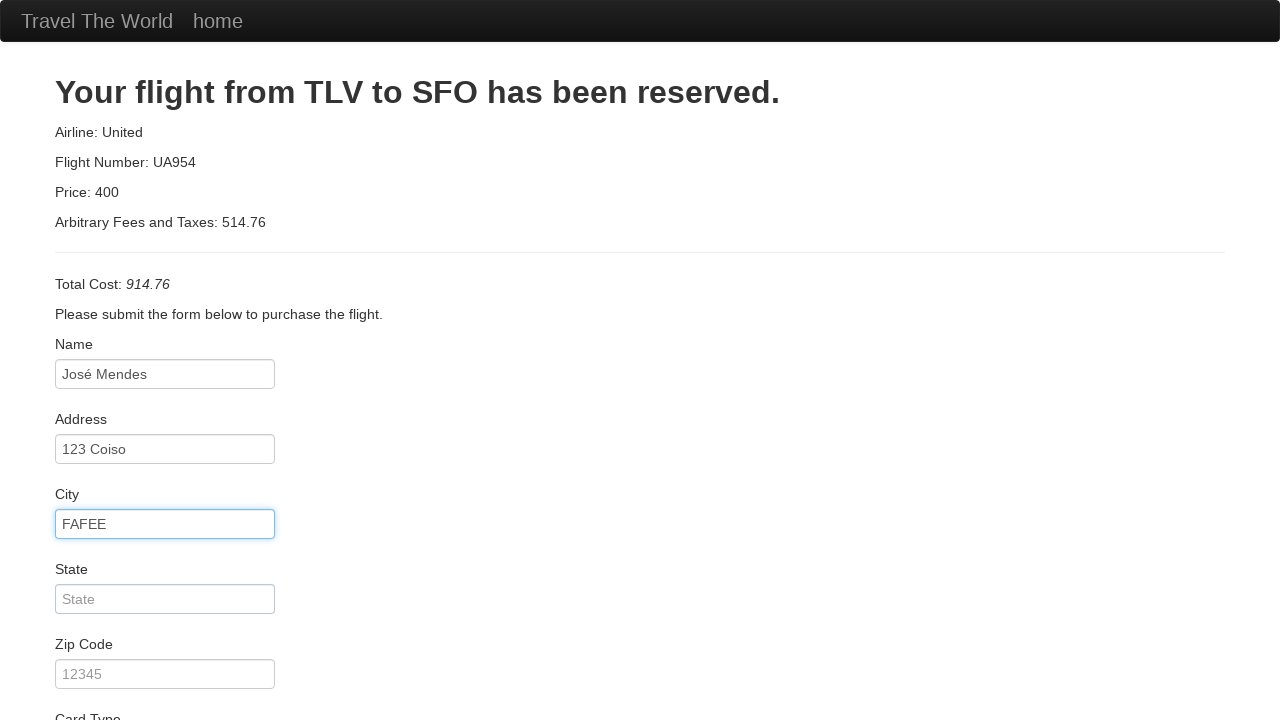

Filled state: Braga on input[name='state']
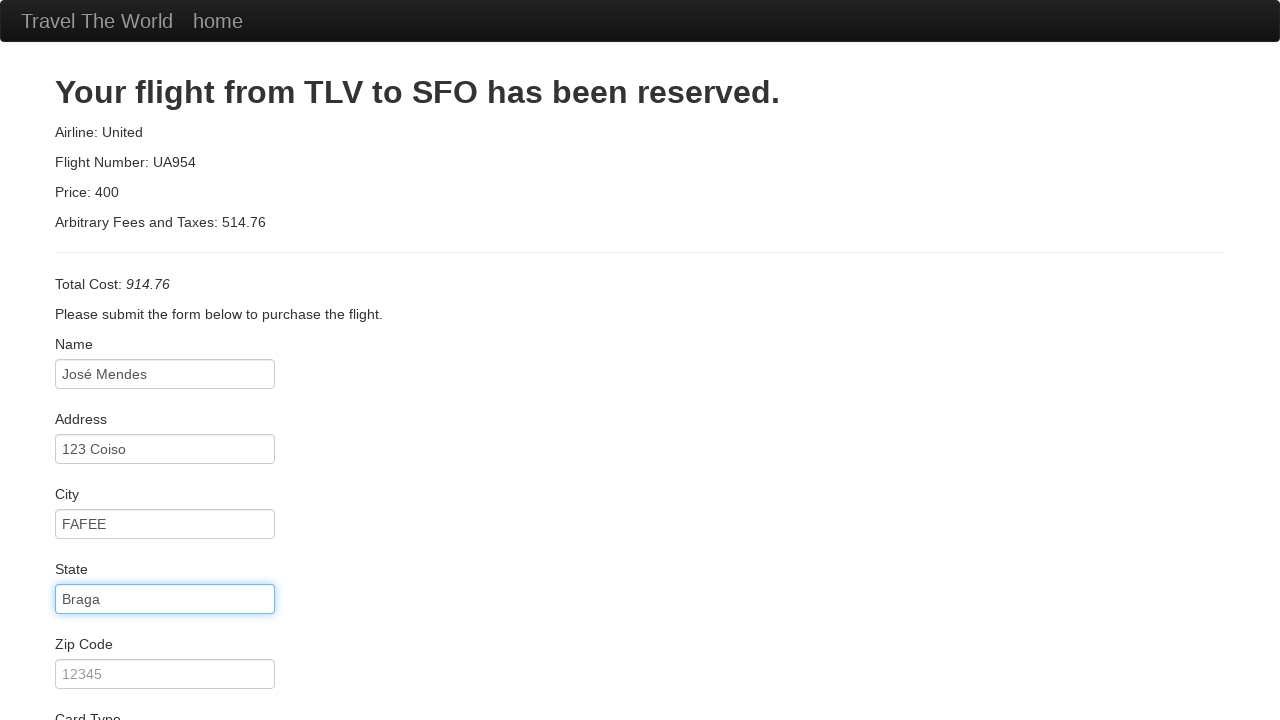

Clicked zip code field at (165, 674) on input[name='zipCode']
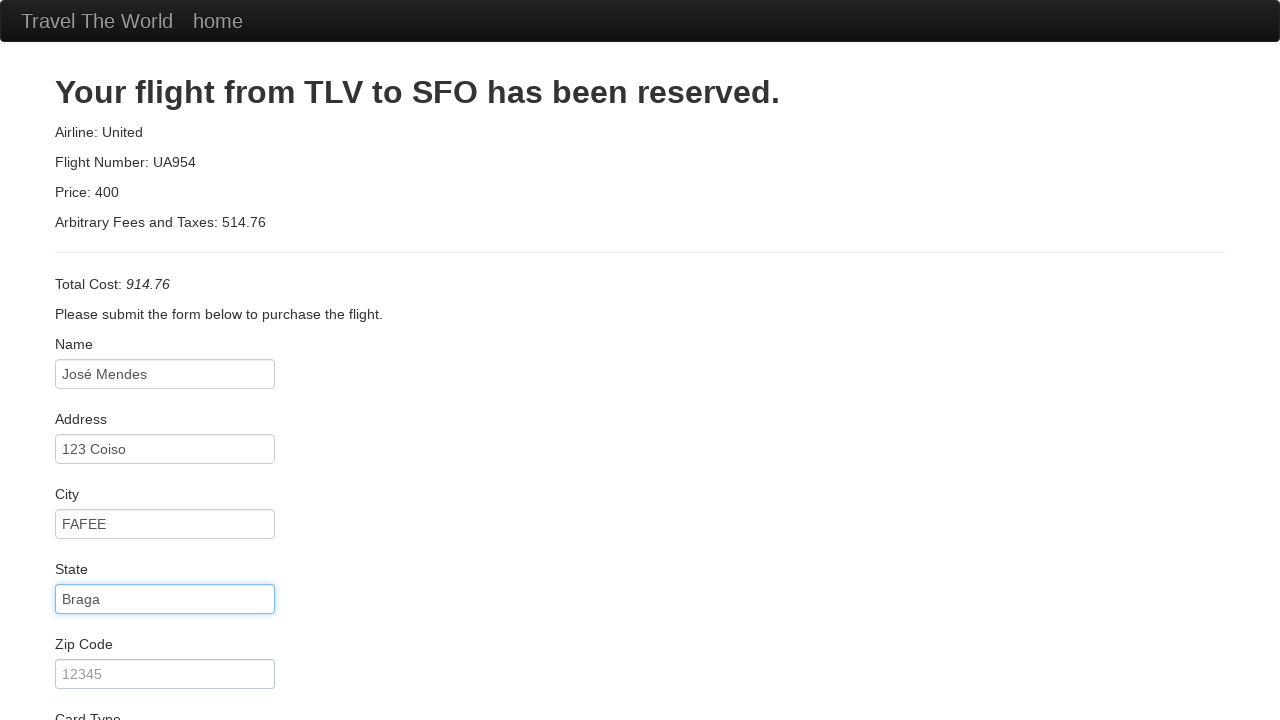

Filled zip code: 4820 on input[name='zipCode']
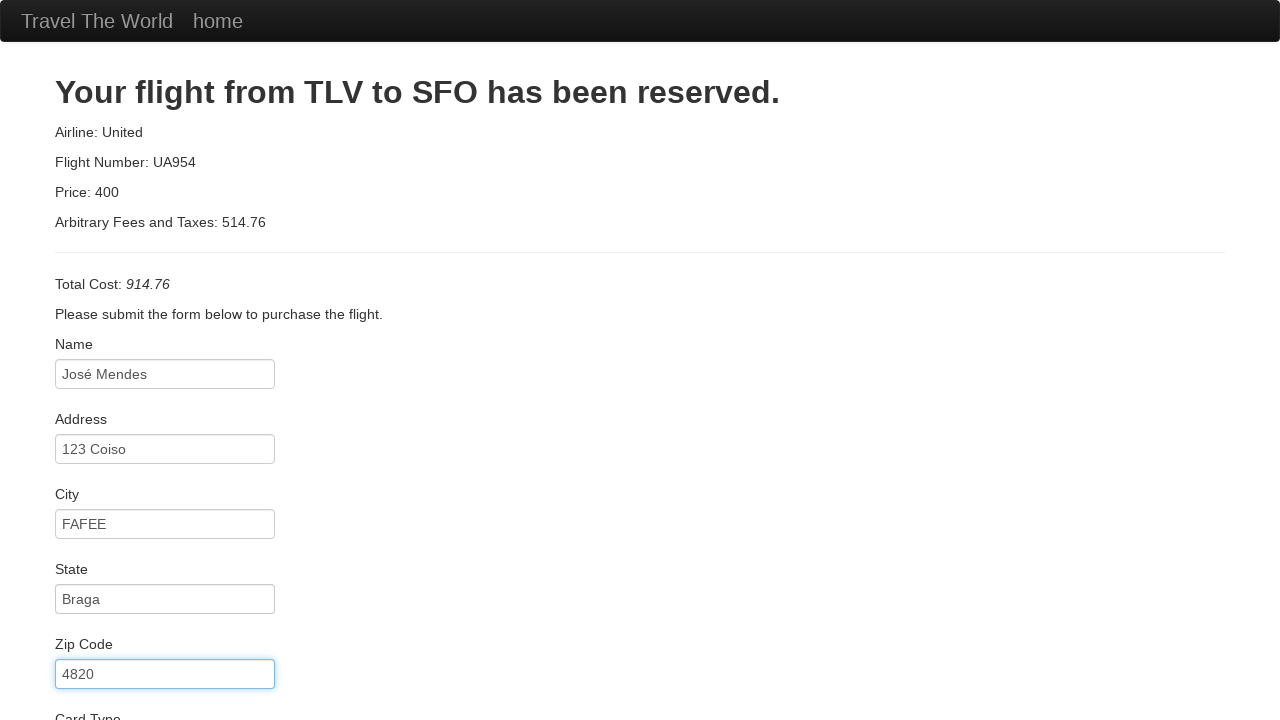

Clicked credit card number field at (165, 380) on input[name='creditCardNumber']
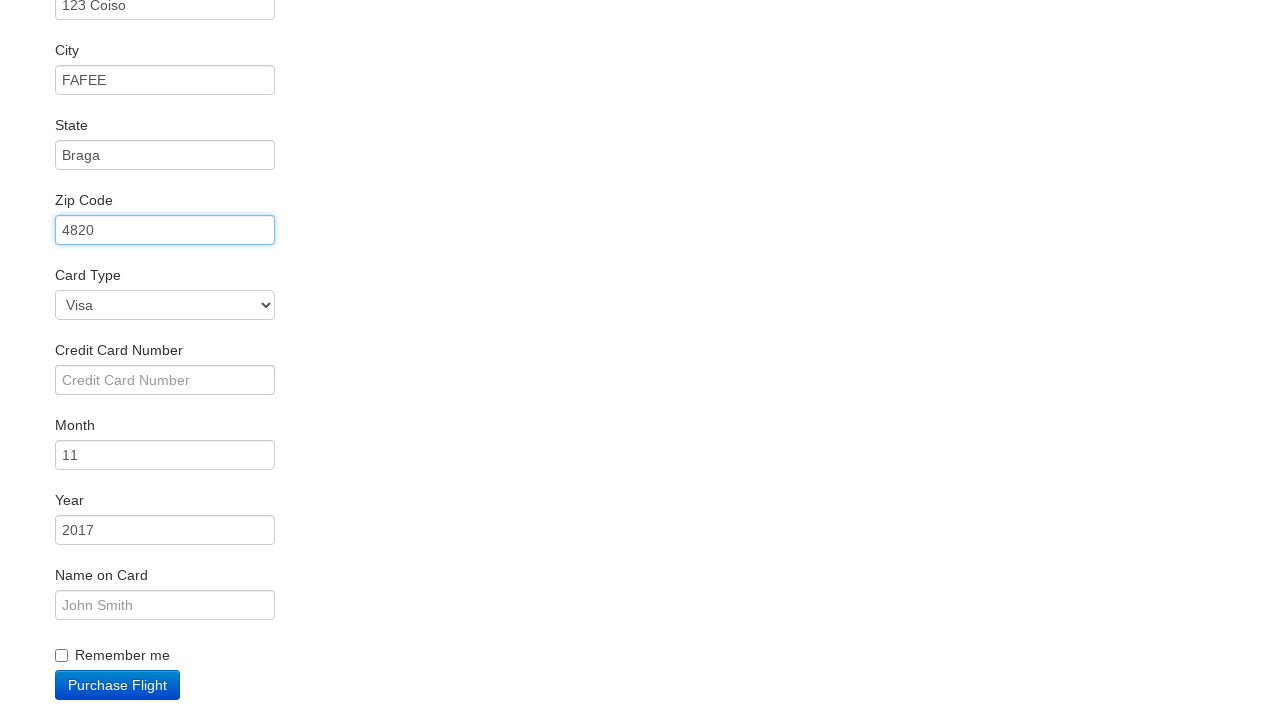

Clicked credit card number field again at (165, 380) on input[name='creditCardNumber']
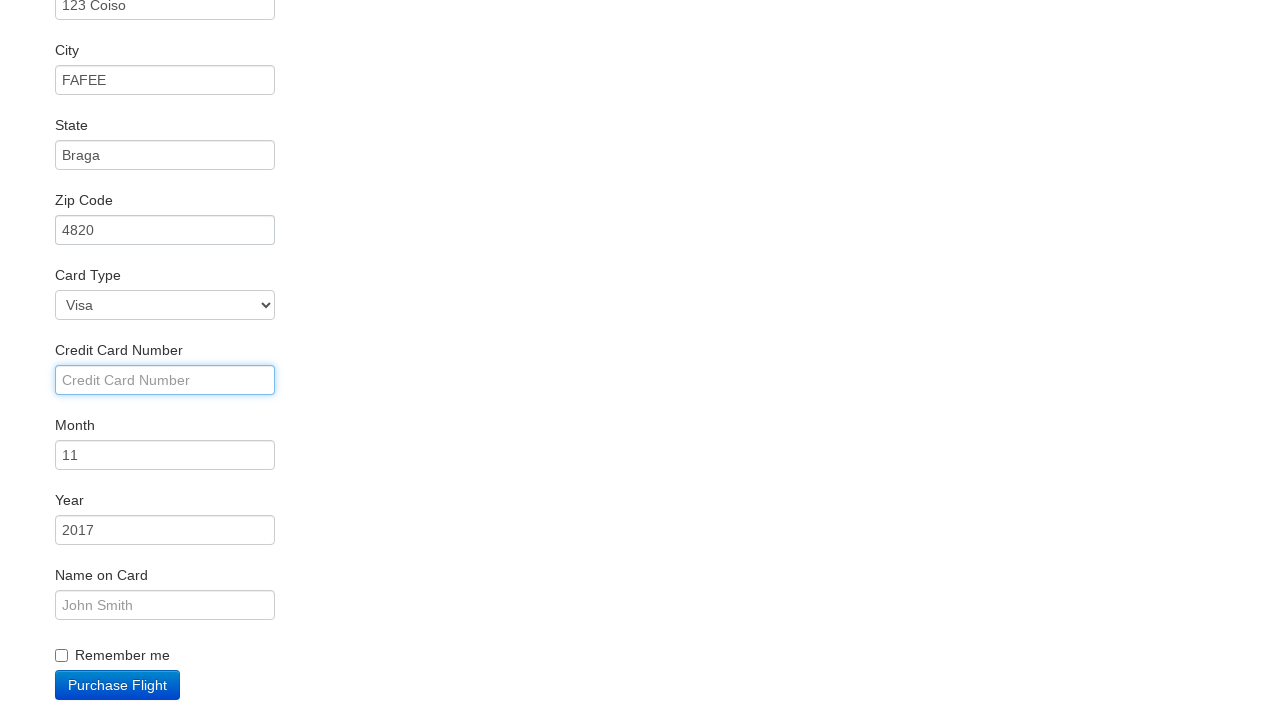

Filled credit card number: 123123123 on input[name='creditCardNumber']
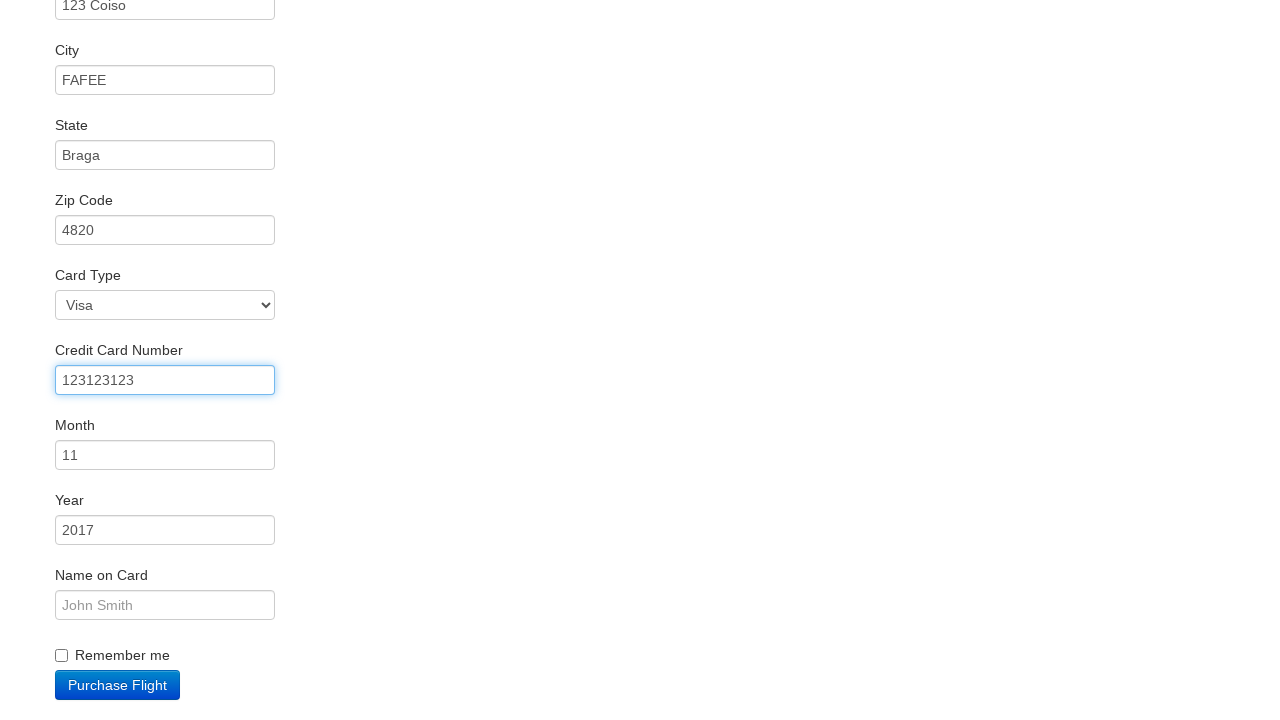

Clicked credit card month field at (165, 455) on input[name='creditCardMonth']
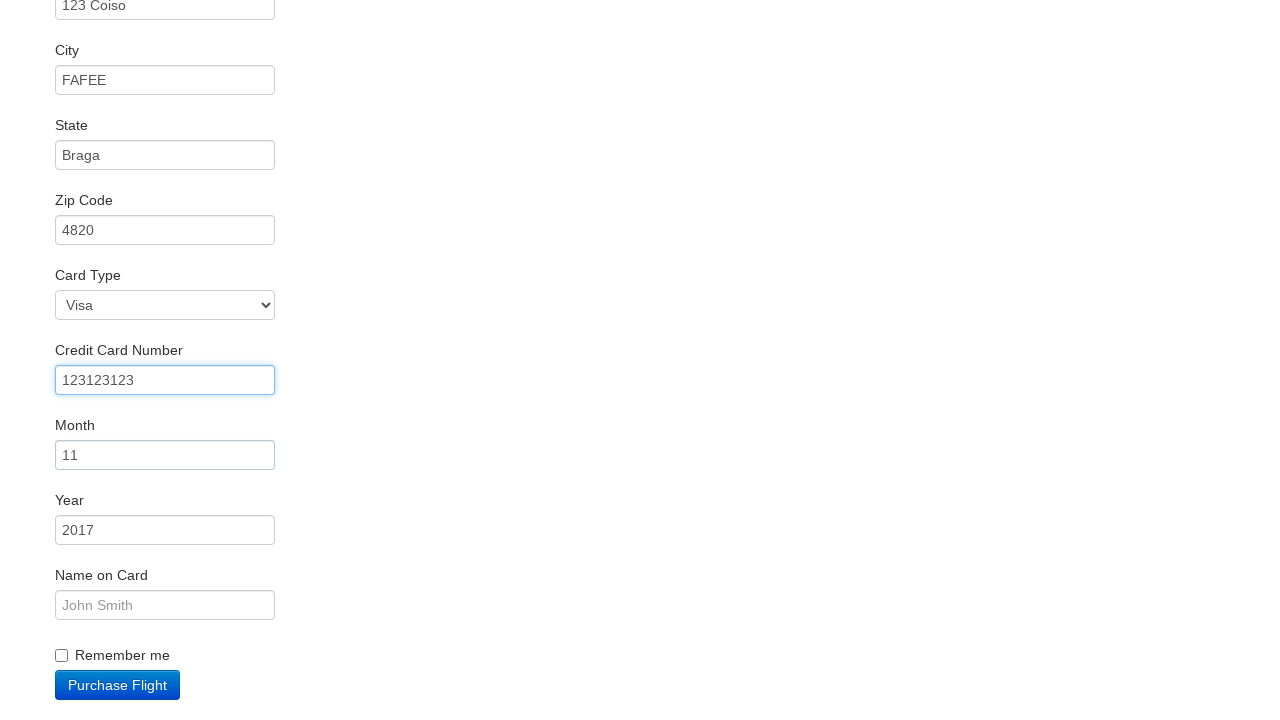

Clicked credit card year field at (165, 530) on input[name='creditCardYear']
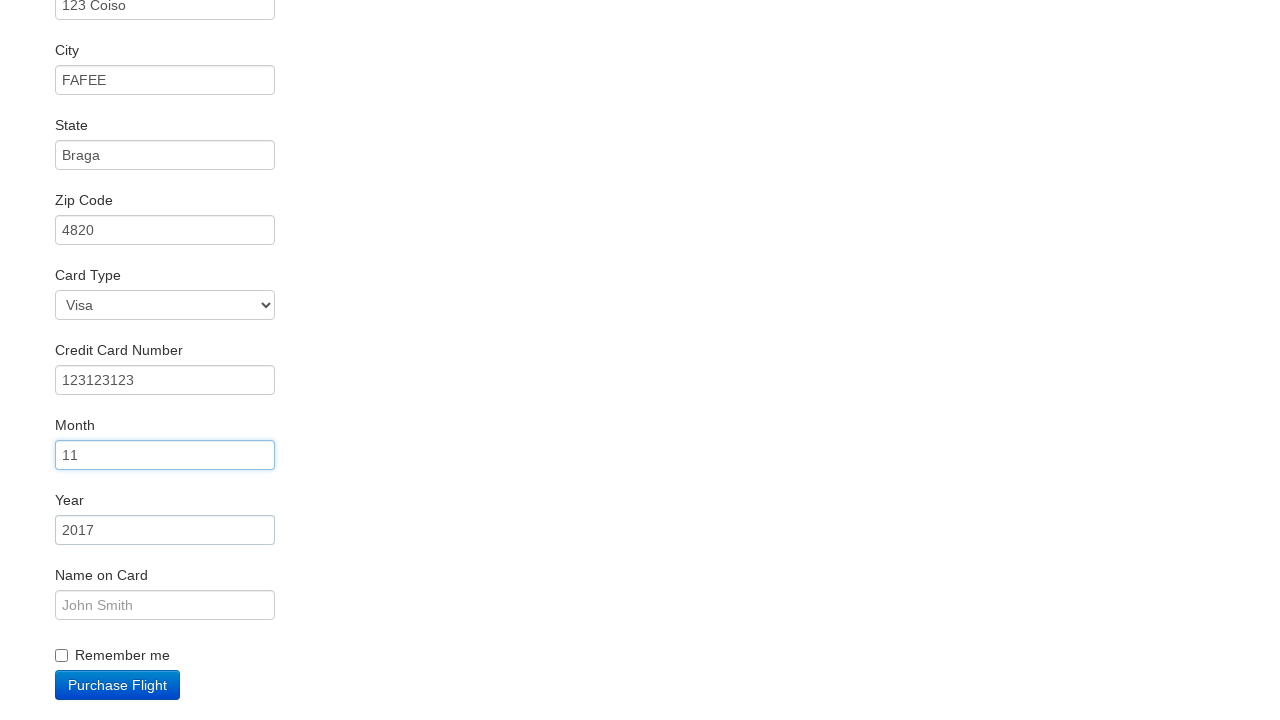

Clicked name on card field at (165, 605) on input[name='nameOnCard']
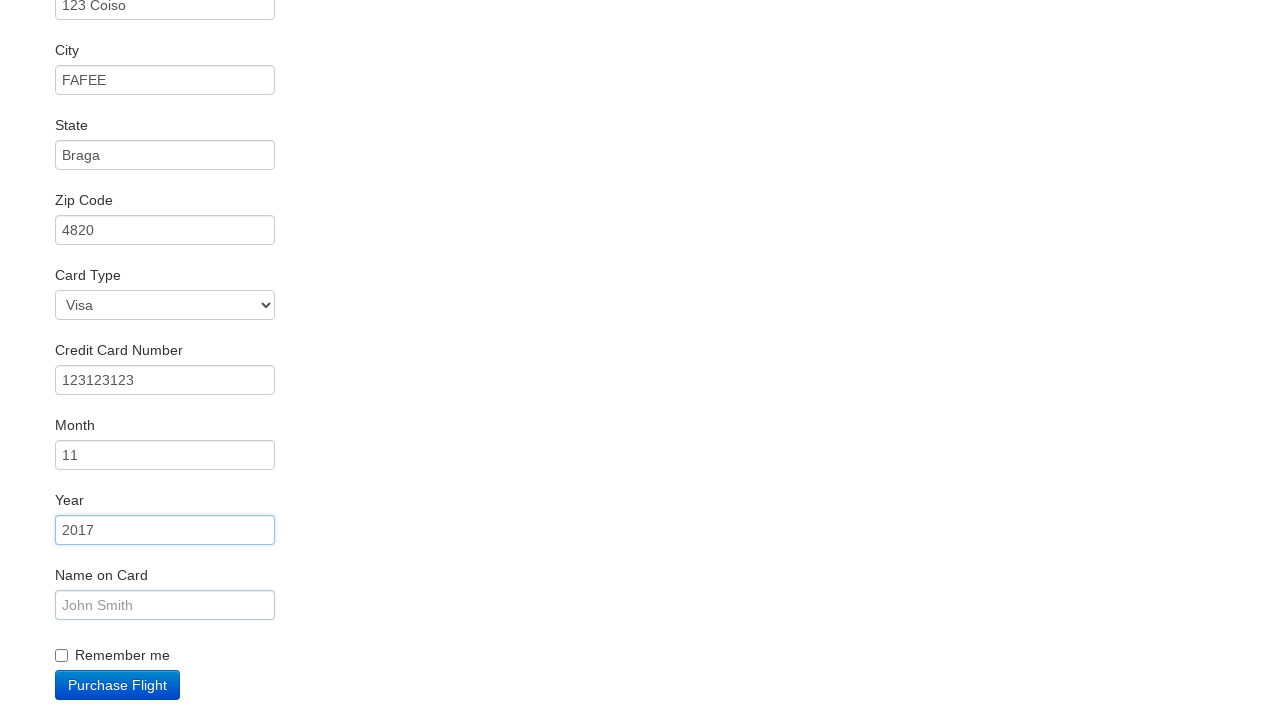

Filled name on card: José Mendes on input[name='nameOnCard']
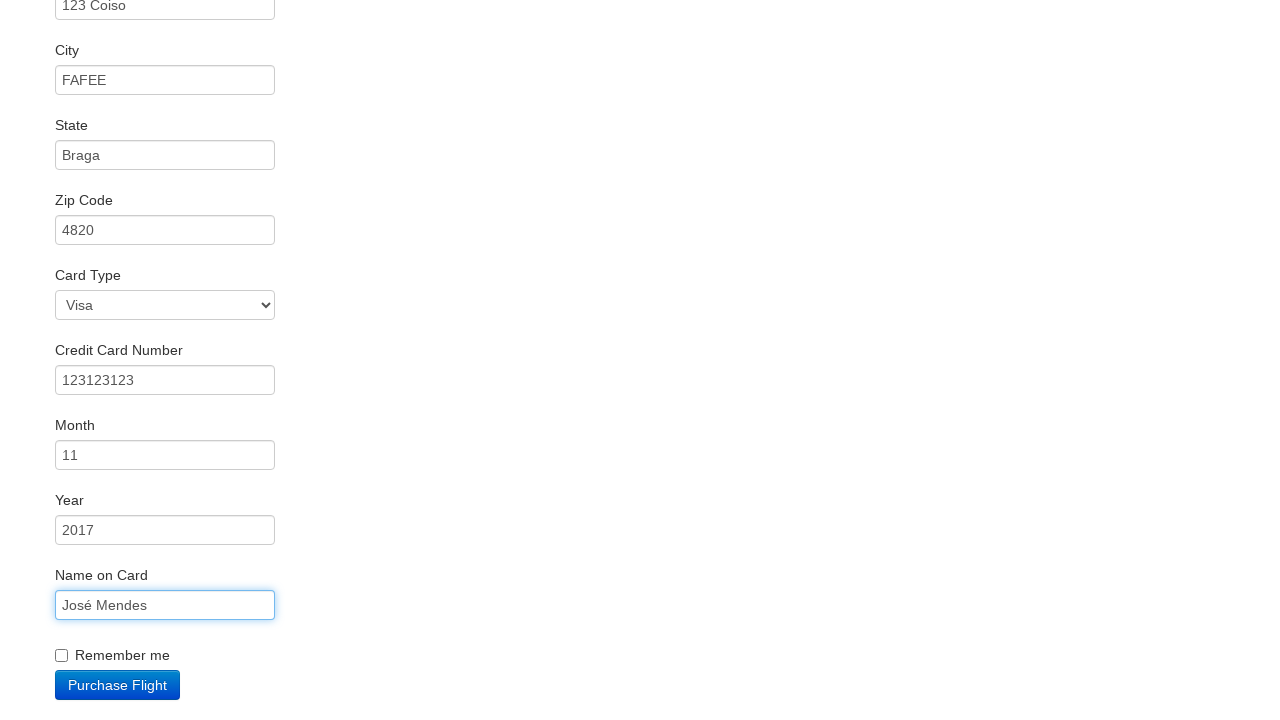

Clicked 'Purchase Flight' button to complete booking at (118, 685) on input[type='submit'][value='Purchase Flight']
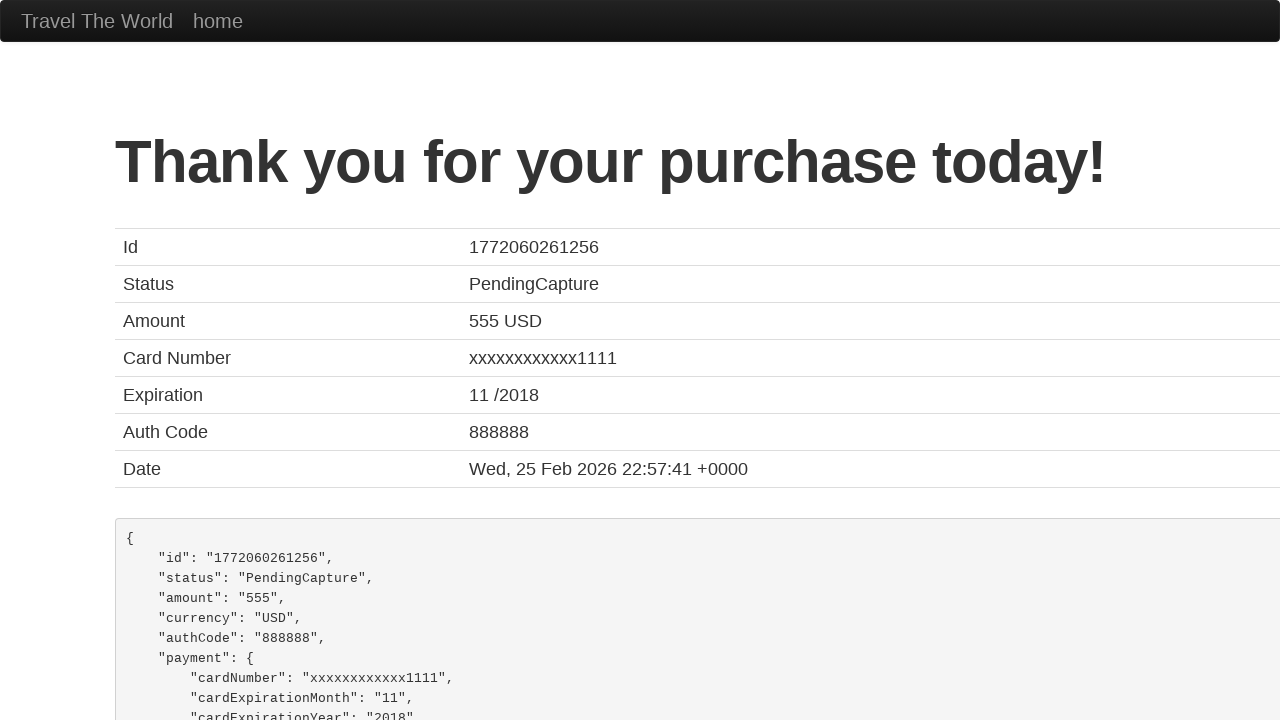

Confirmed purchase - Thank you page displayed
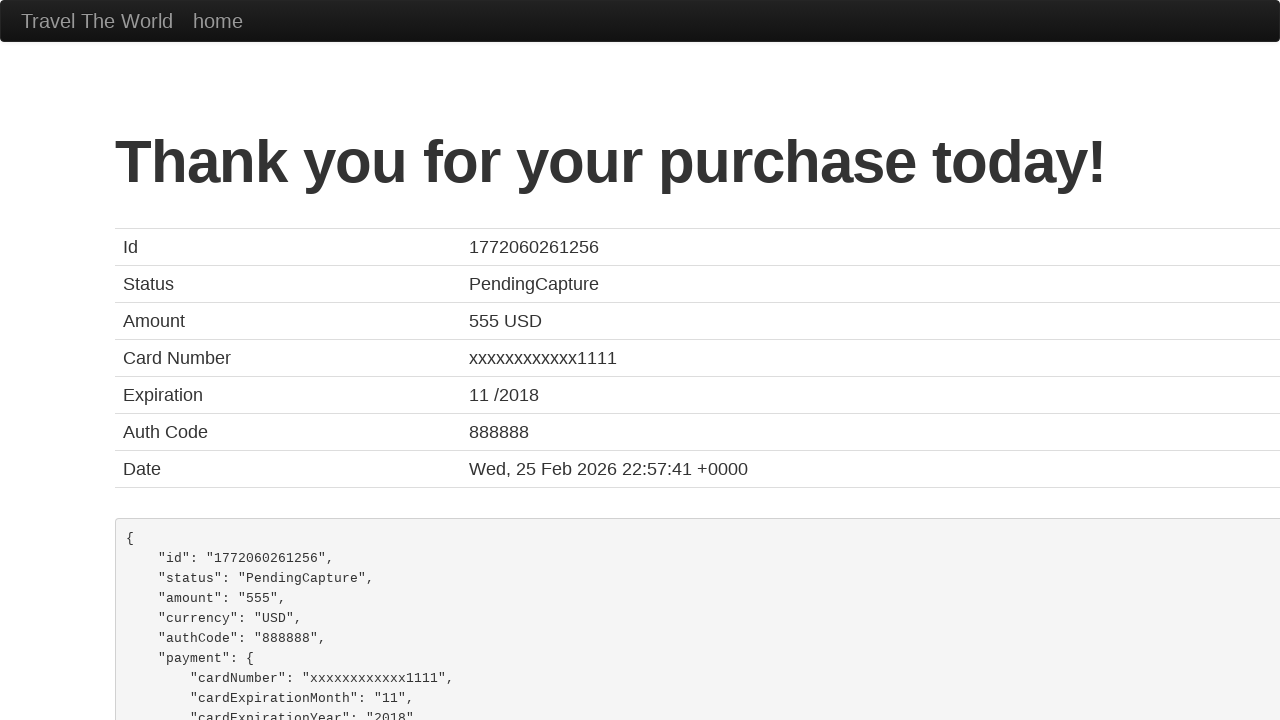

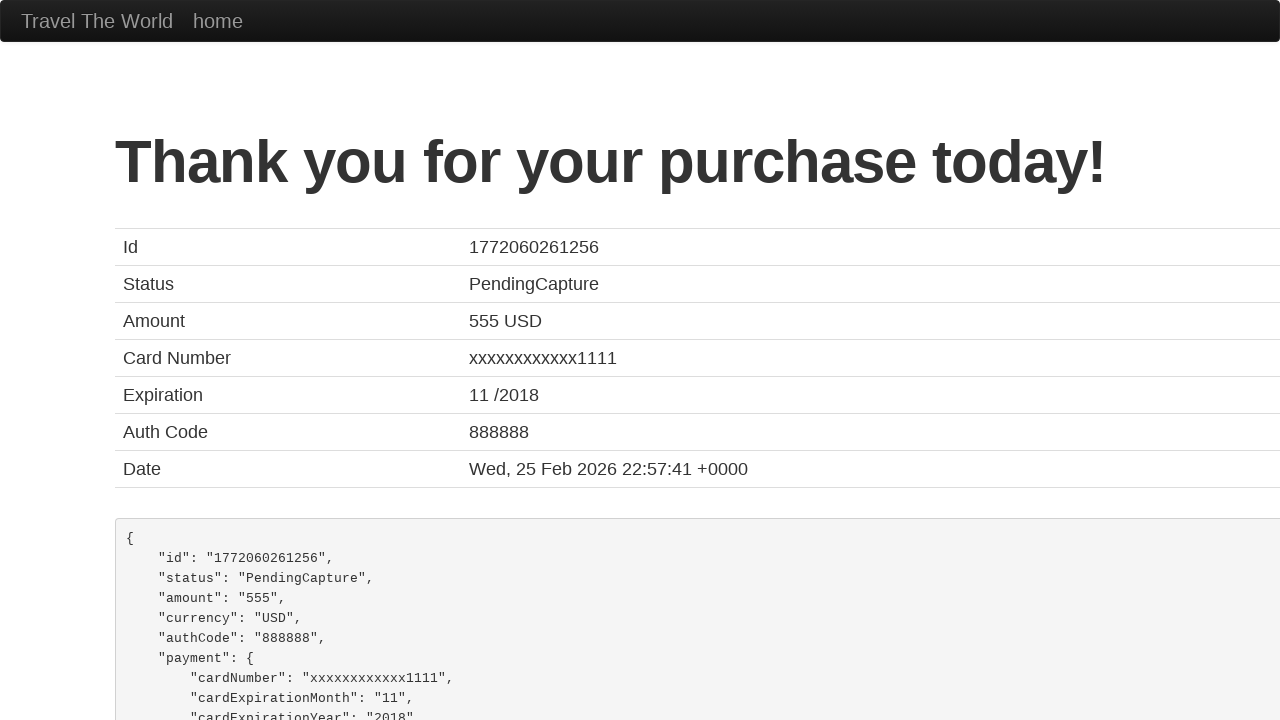